Completes a bus ticket booking flow by entering source and destination cities, selecting journey date, and checking availability

Starting URL: https://www.apsrtconline.in/

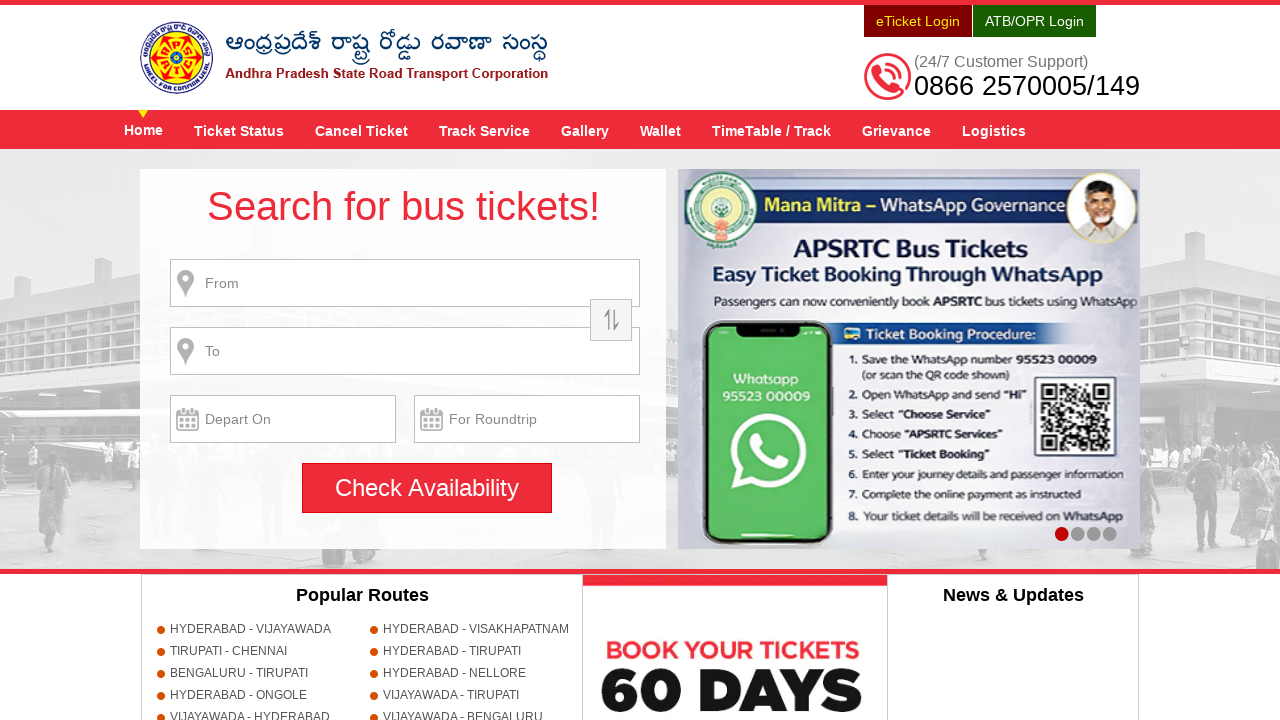

Filled source city field with 'HYDERABAD' on //*[@id='fromPlaceName']
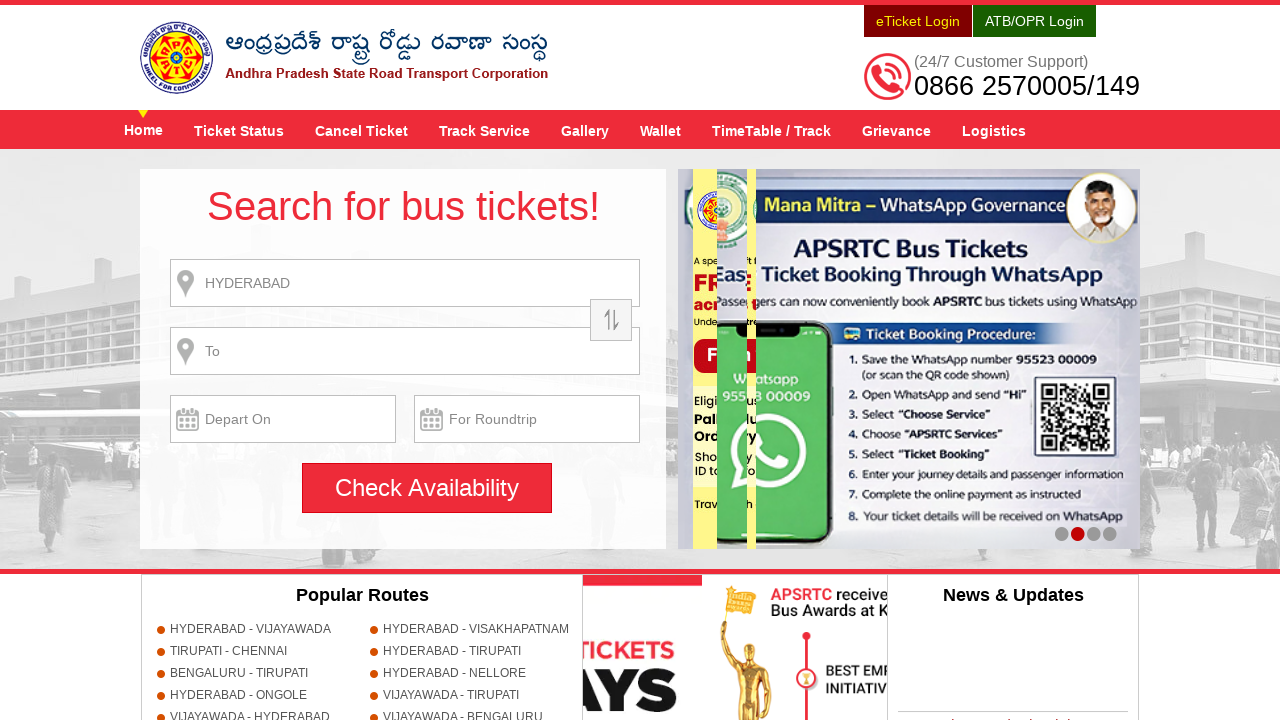

Waited 1 second for source city input to process
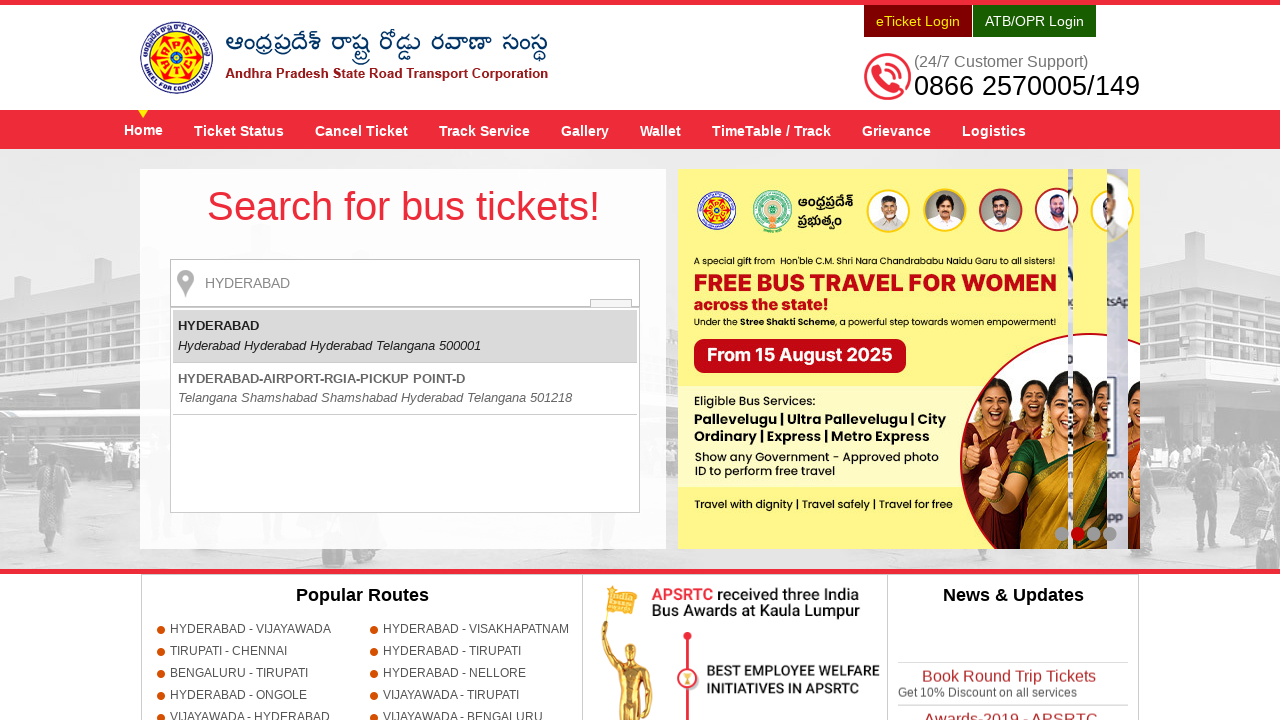

Pressed Enter to confirm source city selection
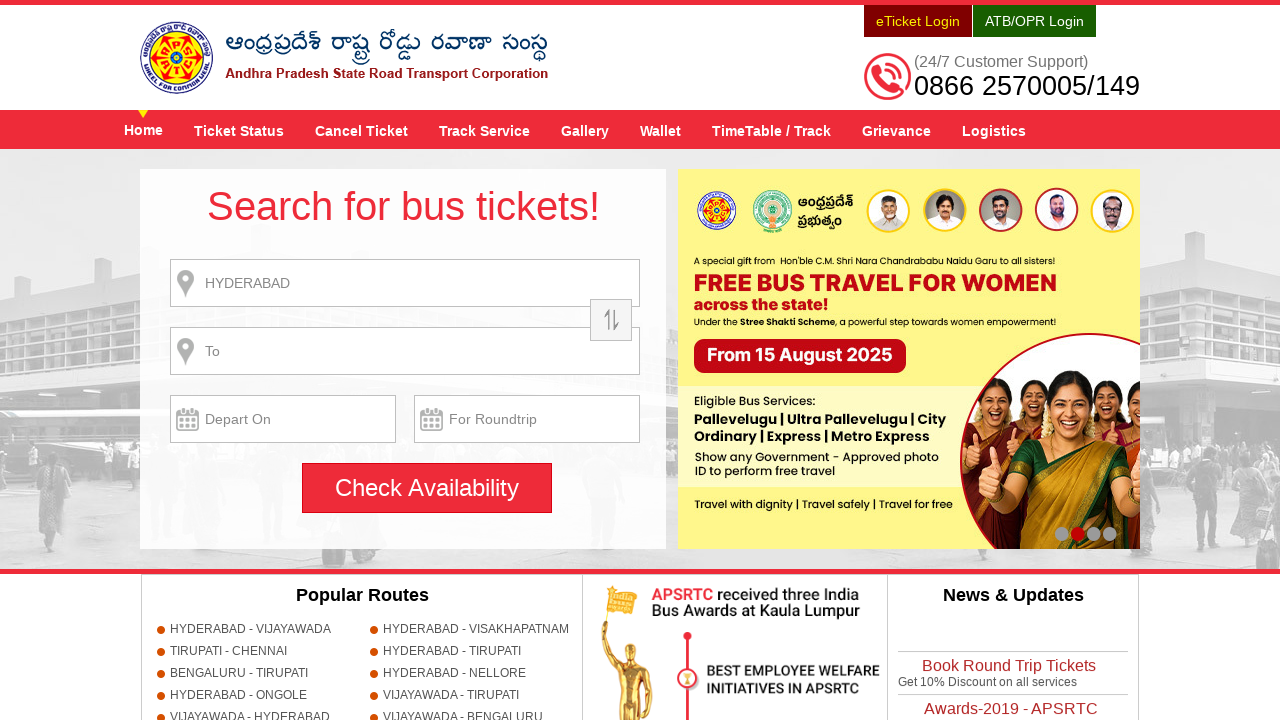

Clicked Check Availability button at (427, 488) on xpath=//input[@value='Check Availability']
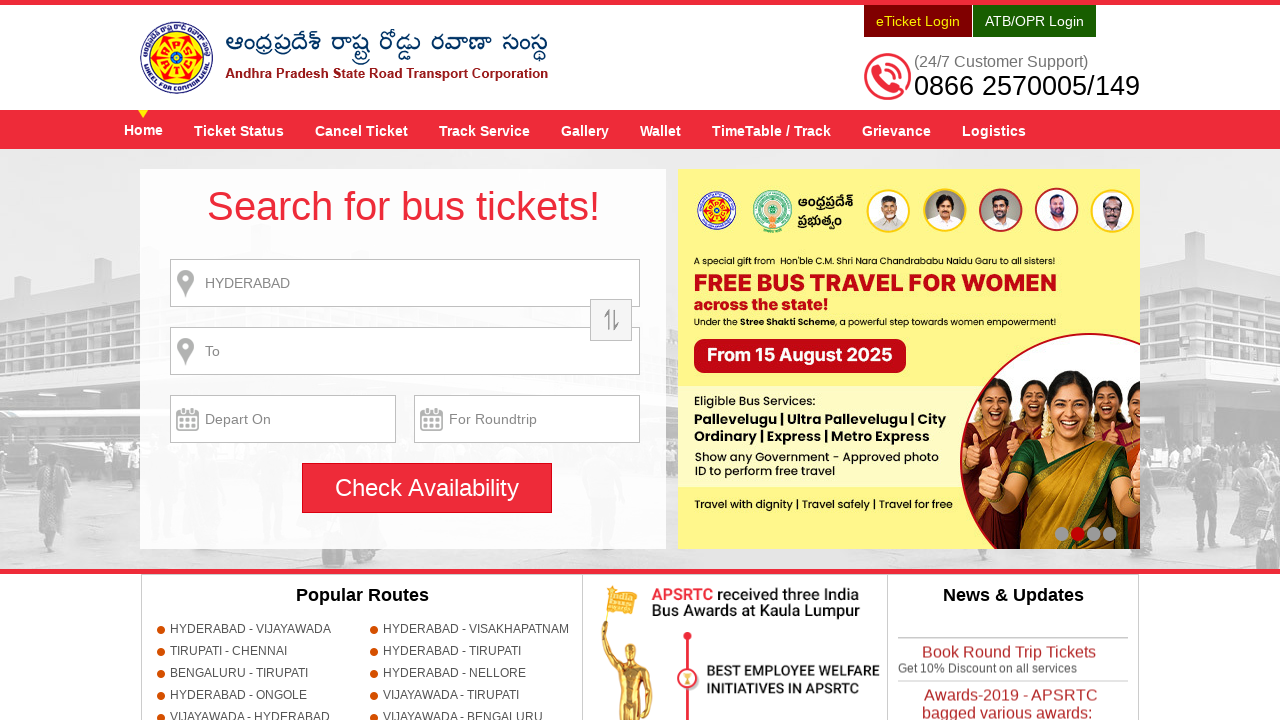

Set up dialog handler to accept alerts
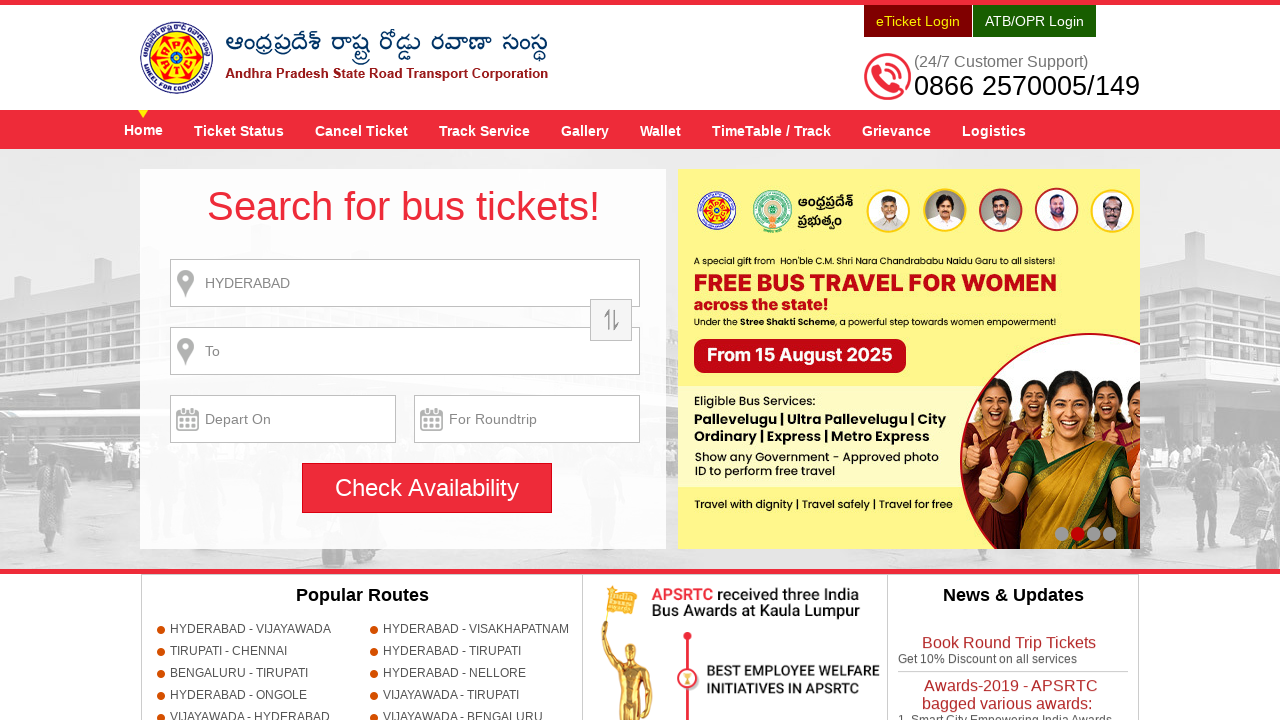

Filled destination city field with 'GUNTUR' on //input[@name='destination']
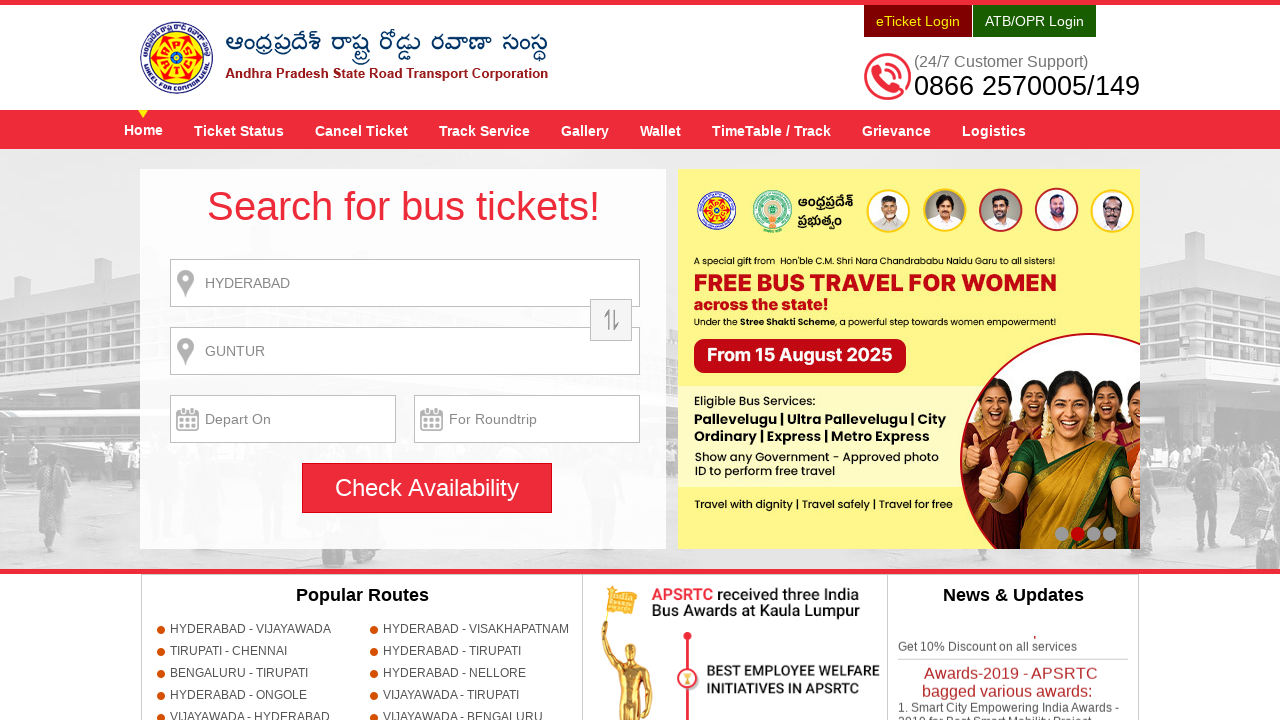

Waited 1 second for destination city input to process
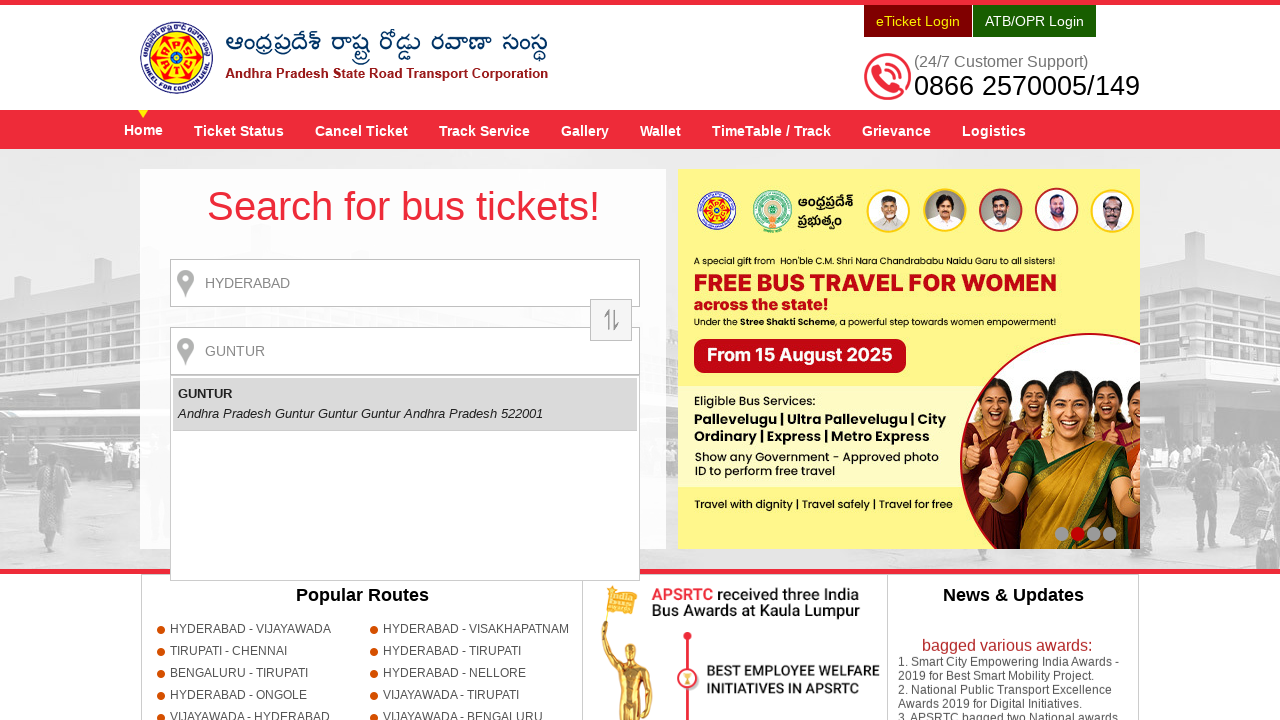

Pressed Enter to confirm destination city selection
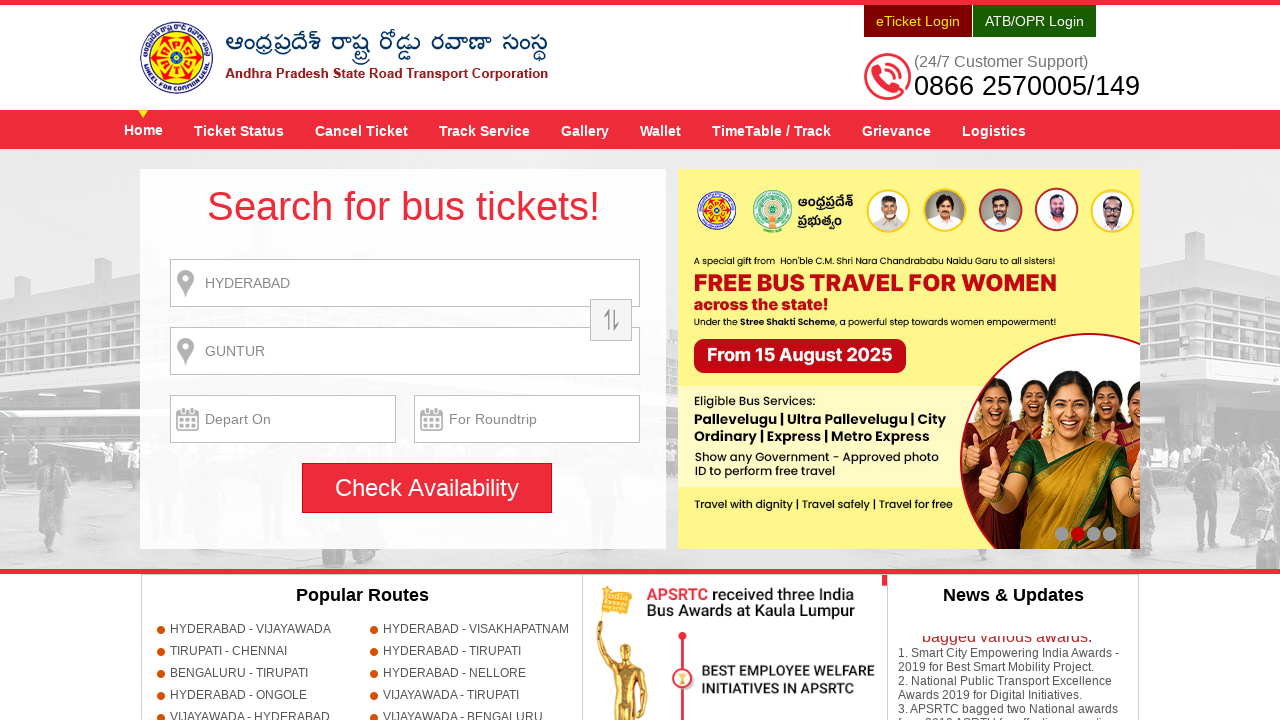

Clicked on journey date field to open calendar at (283, 419) on xpath=//input[@name='txtJourneyDate']
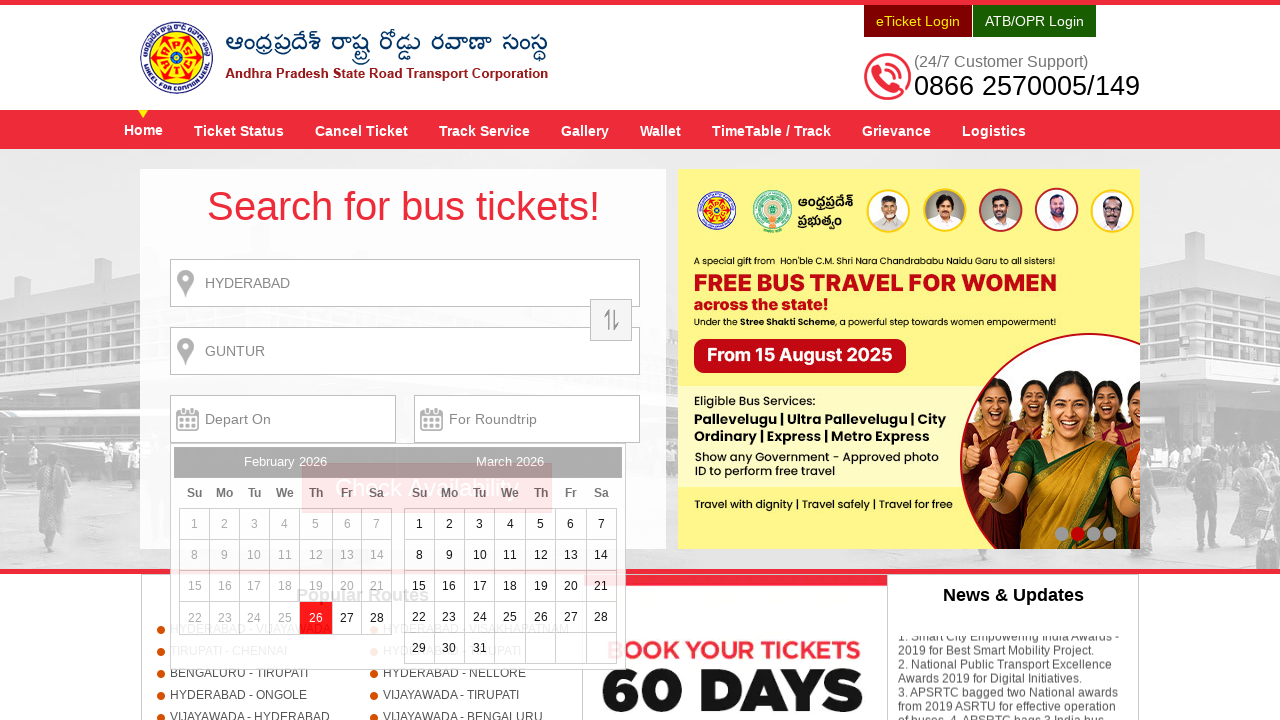

Selected date 28 from the calendar at (377, 618) on xpath=//a[text()='28']
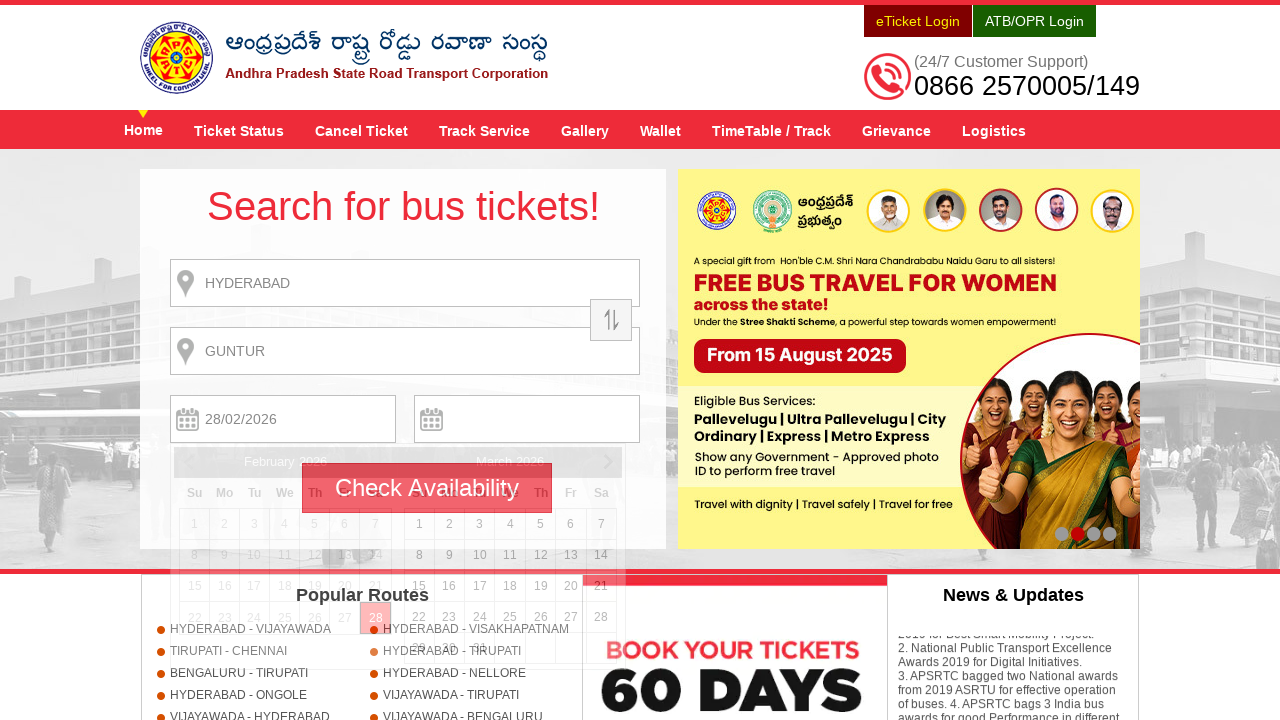

Clicked Check Availability button to search for buses at (427, 488) on xpath=//input[@value='Check Availability']
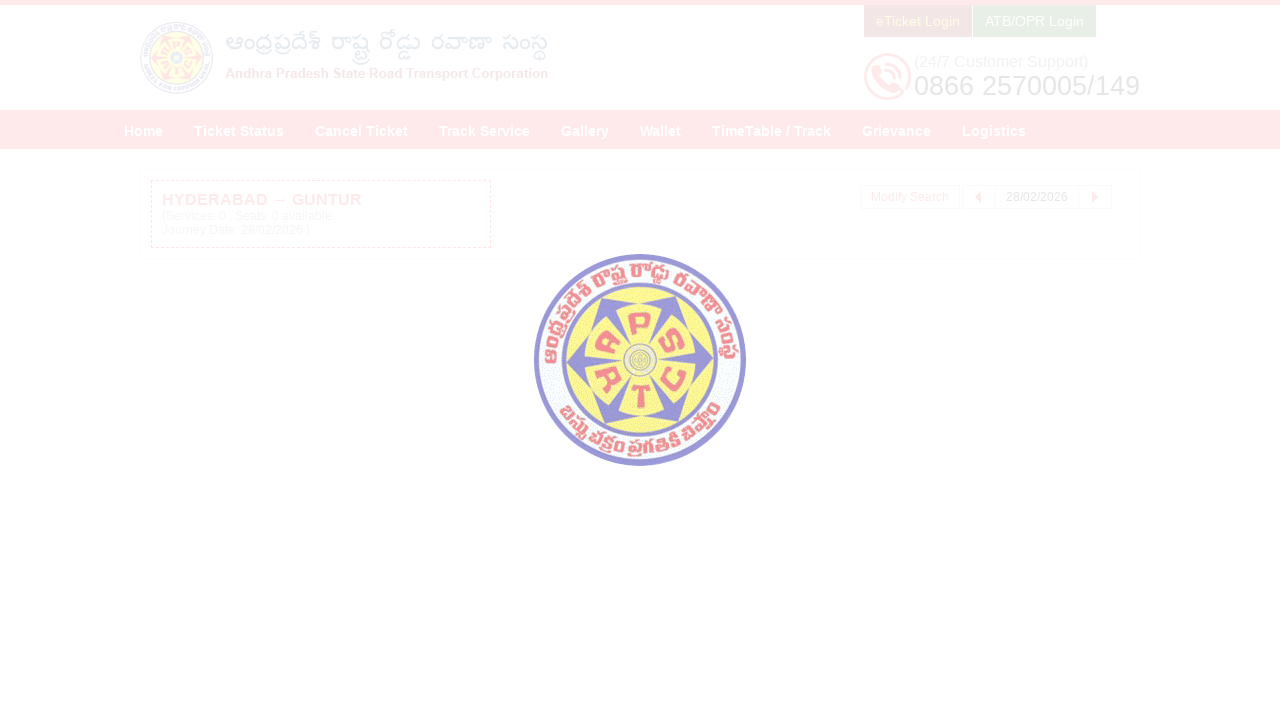

Waited 4 seconds for bus availability results to load
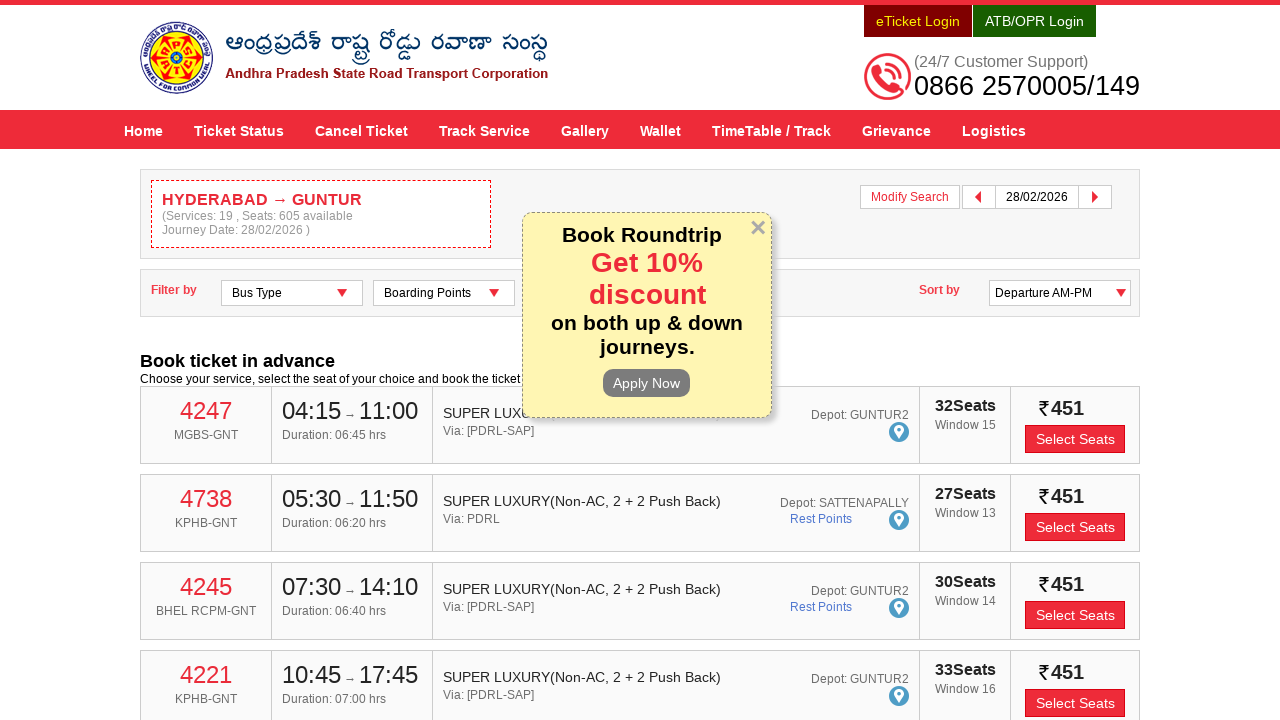

Closed return discount modal popup at (758, 229) on xpath=//div[@id='returnDiscountModal-content']/span
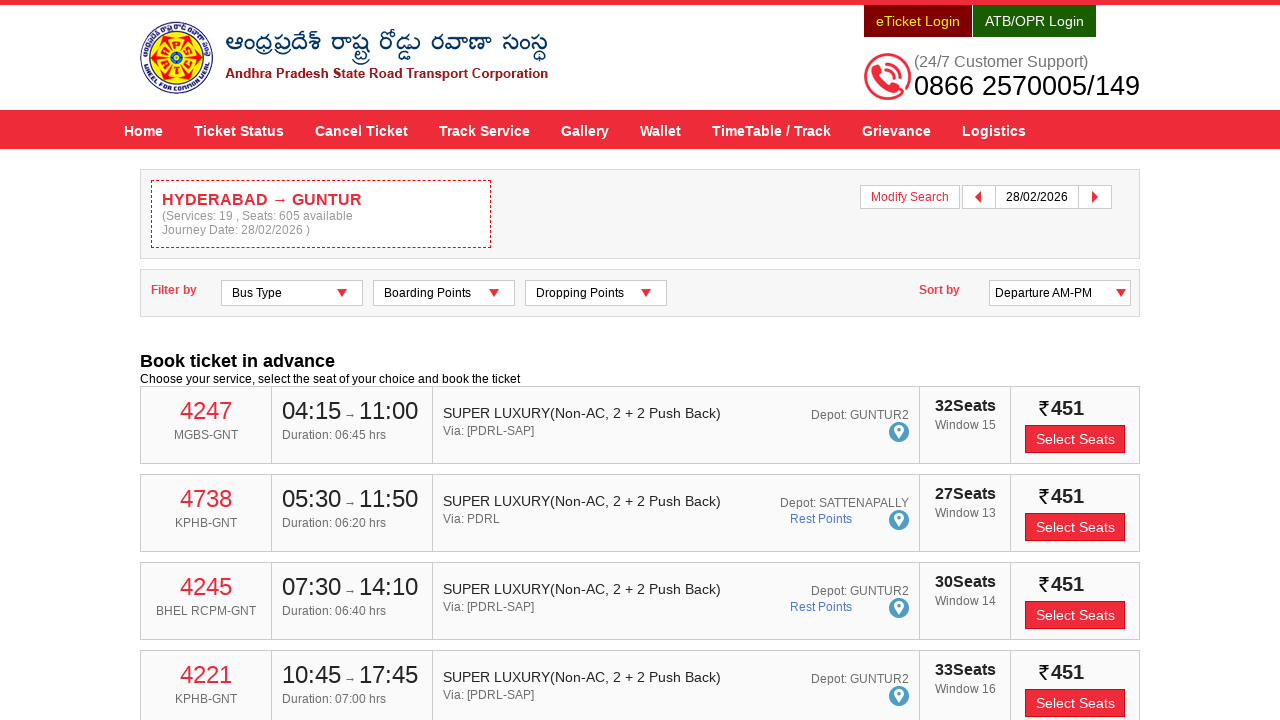

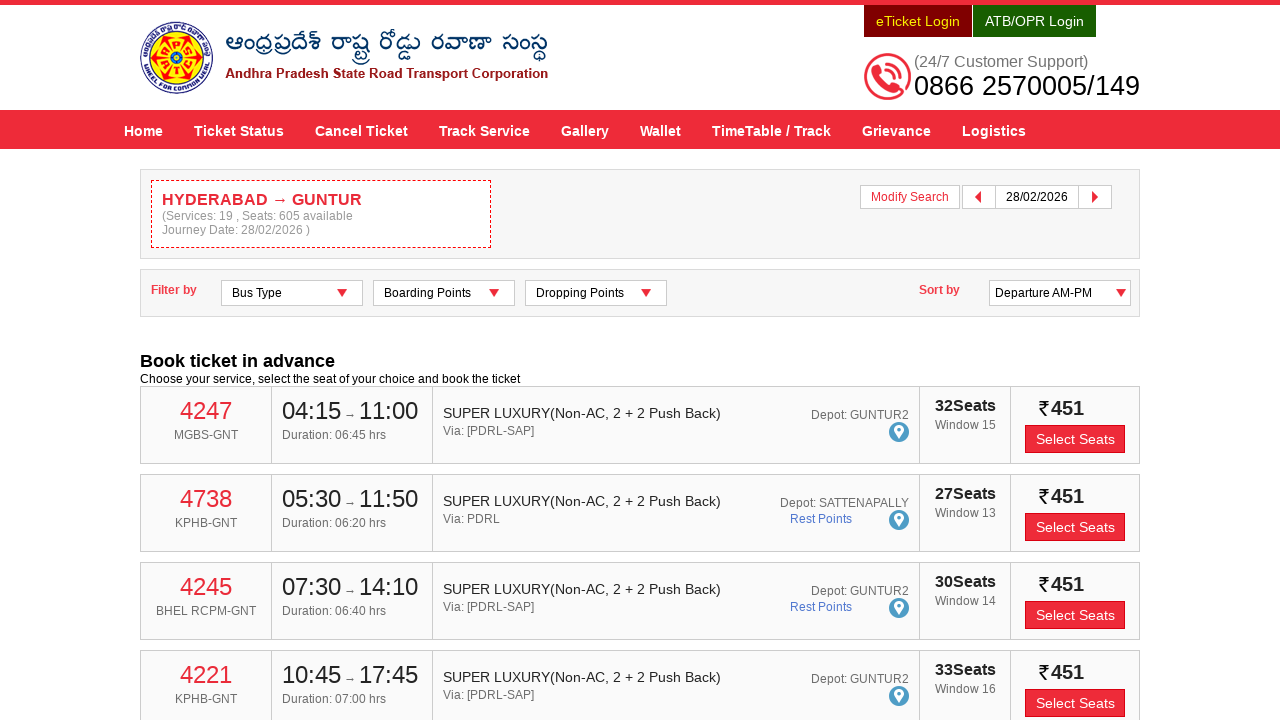